Tests the search functionality on Python.org by entering "pycon" in the search box and submitting the search form, then verifying results are found.

Starting URL: http://www.python.org

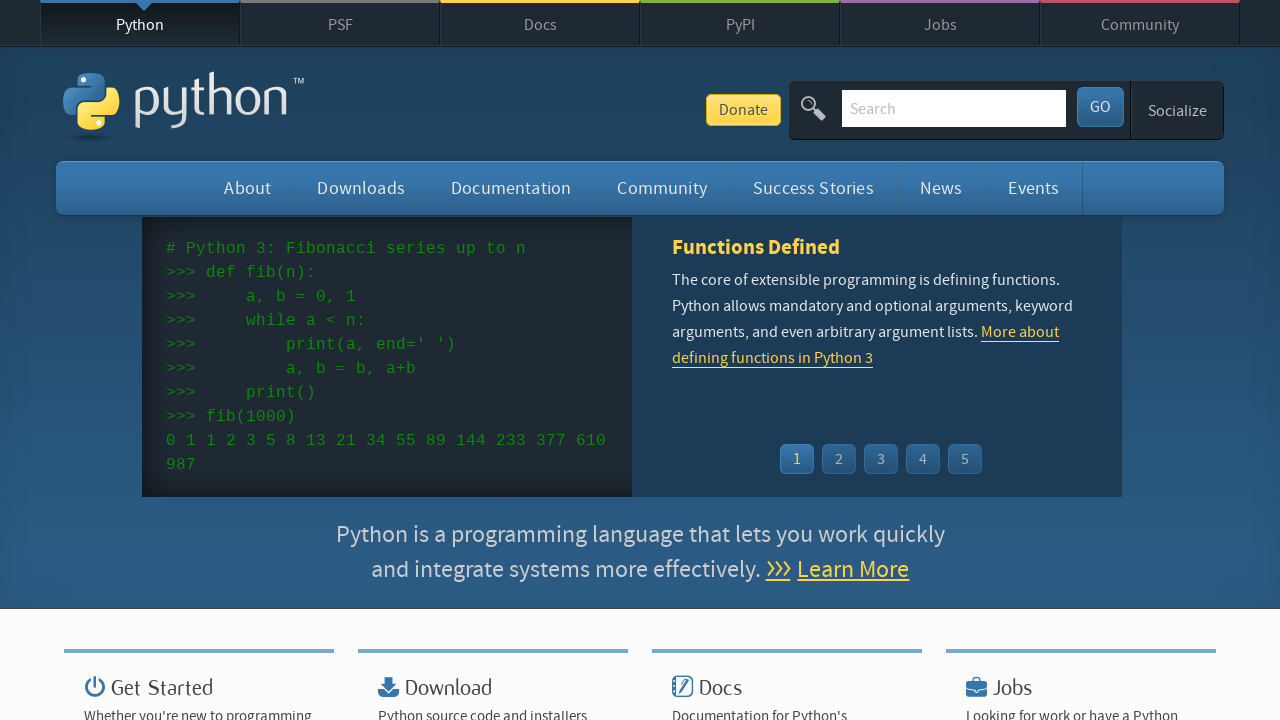

Filled search box with 'pycon' on input[name='q']
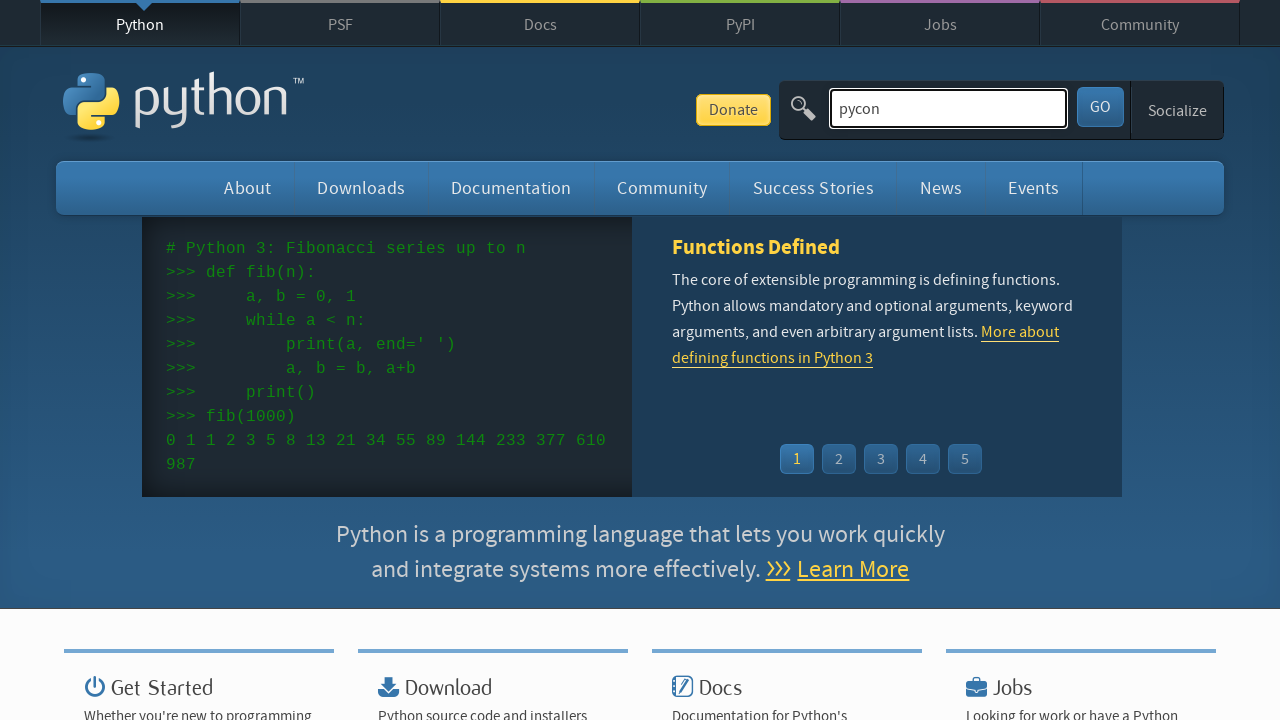

Pressed Enter to submit search form on input[name='q']
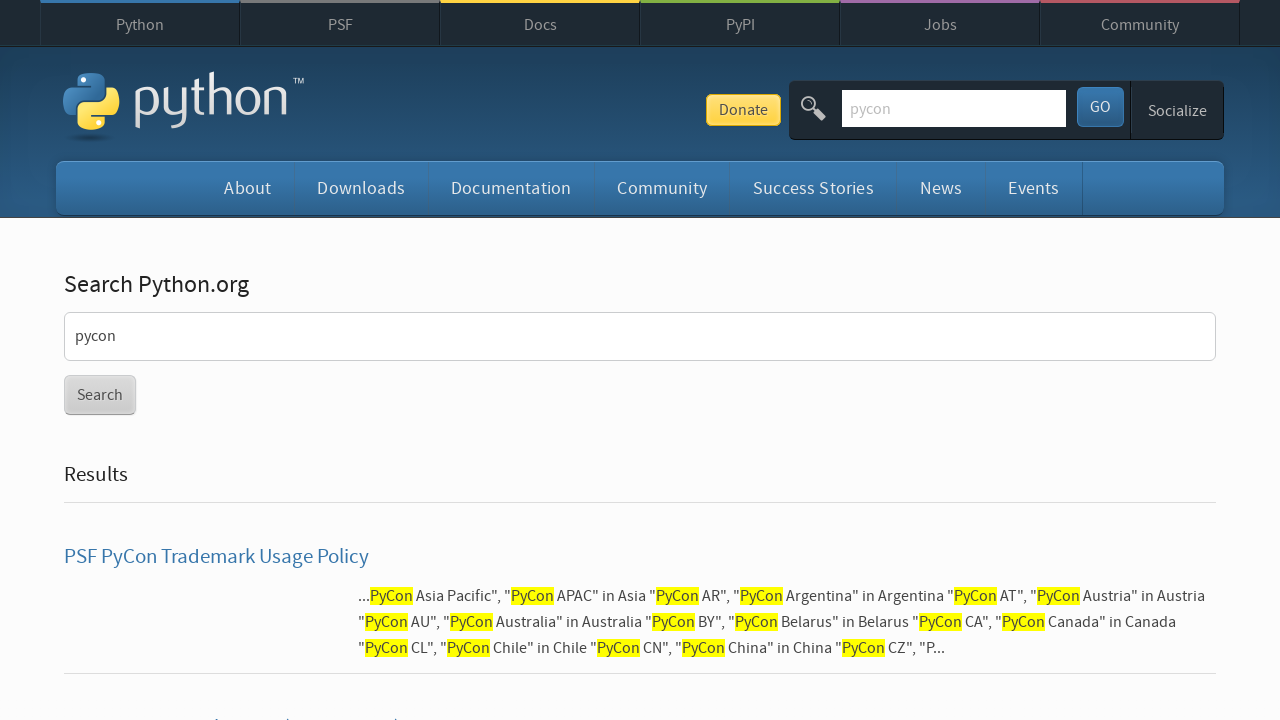

Search results page loaded
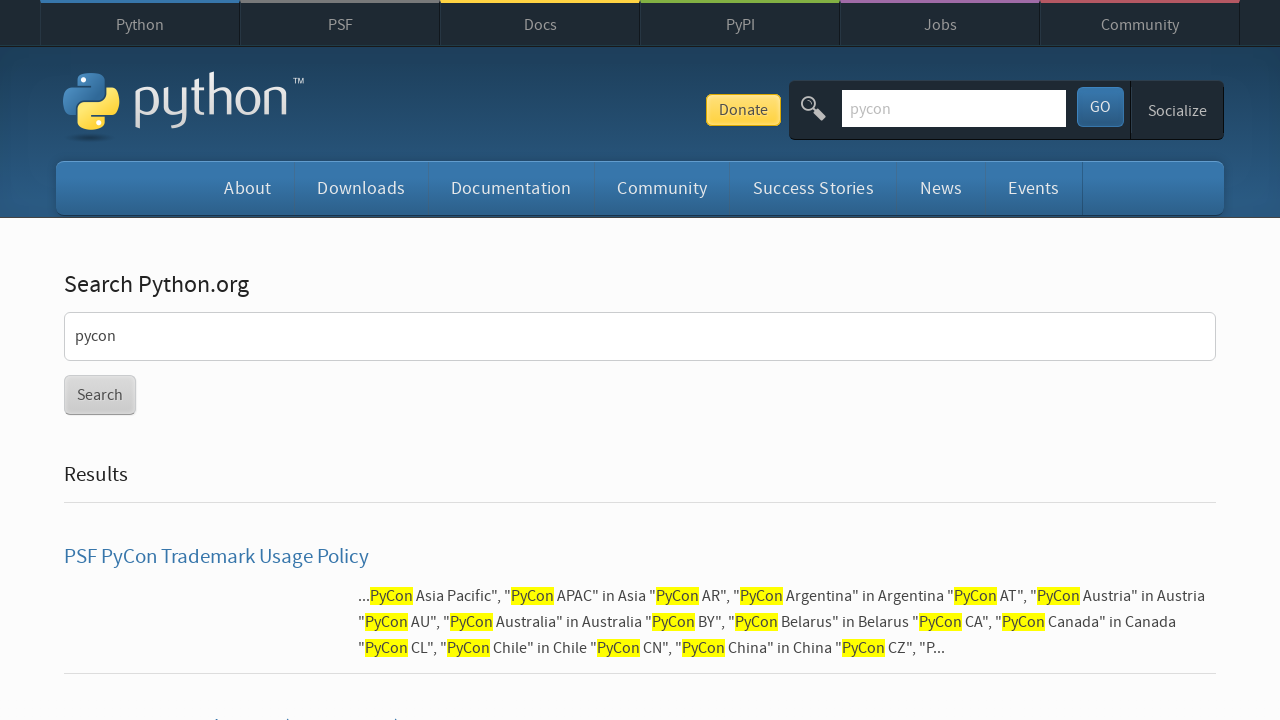

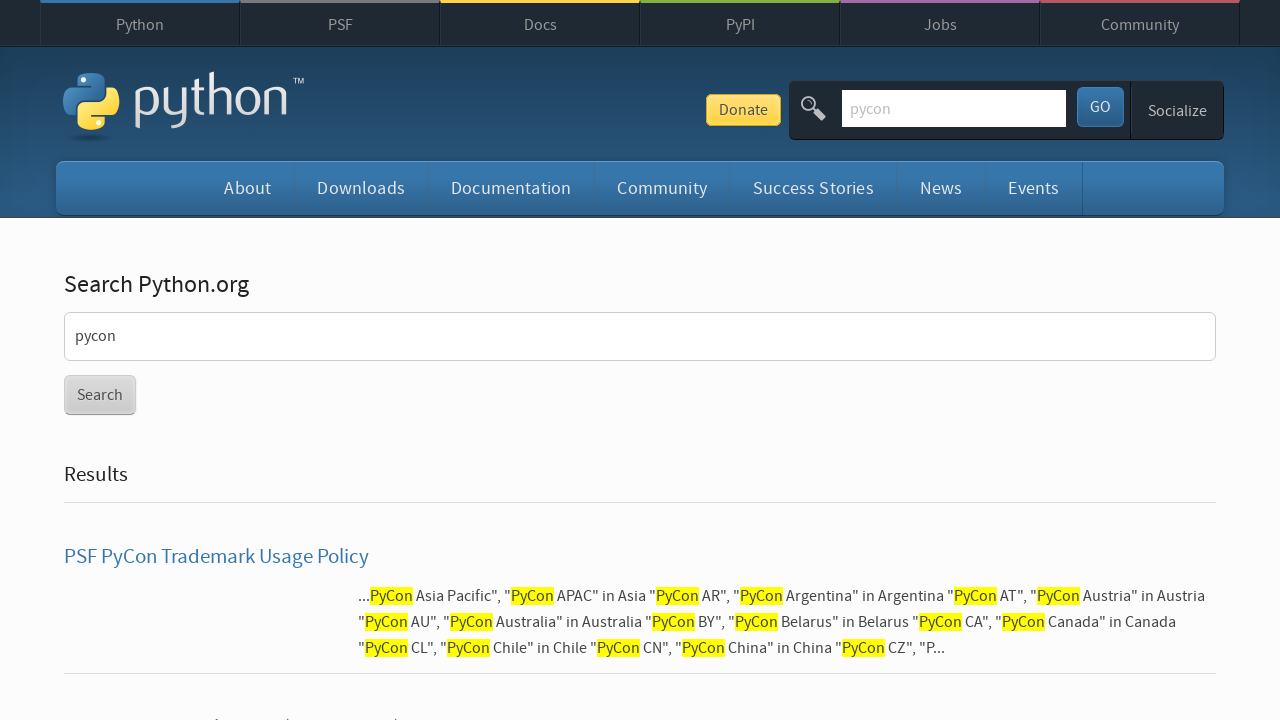